Navigates to awg.ru website and verifies that the phone number is displayed correctly in the header menu

Starting URL: http://awg.ru

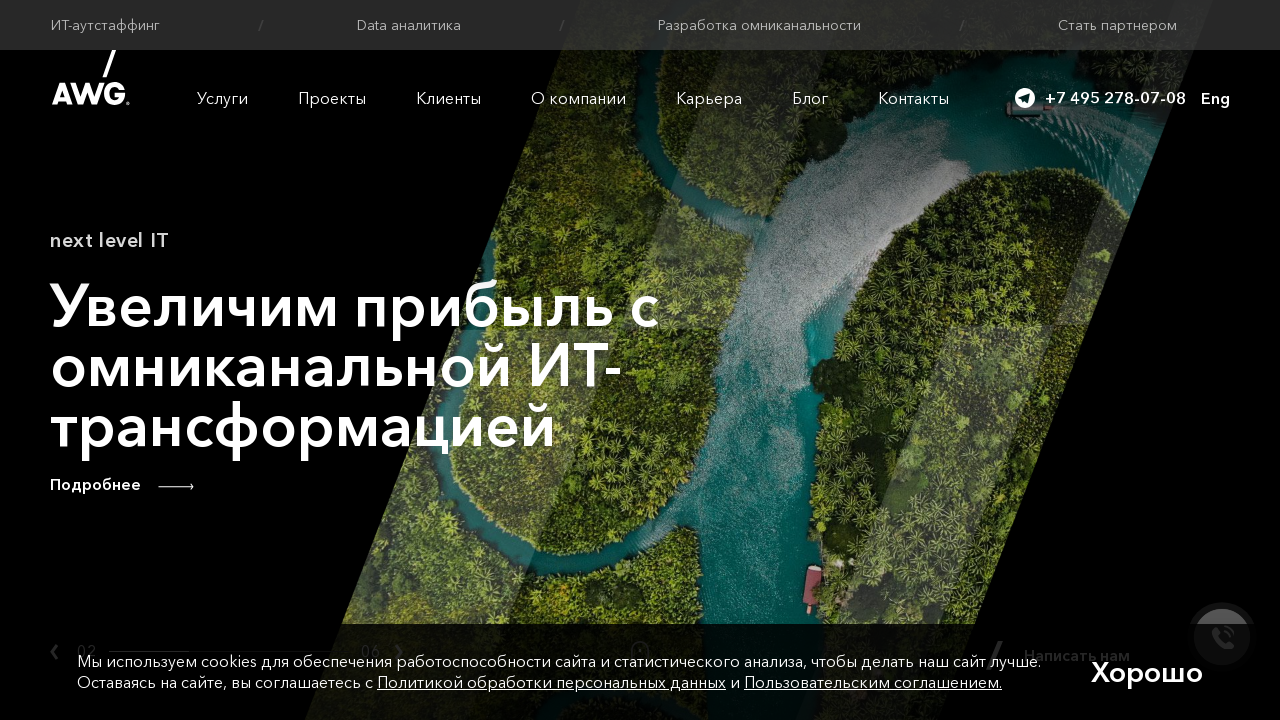

Navigated to http://awg.ru
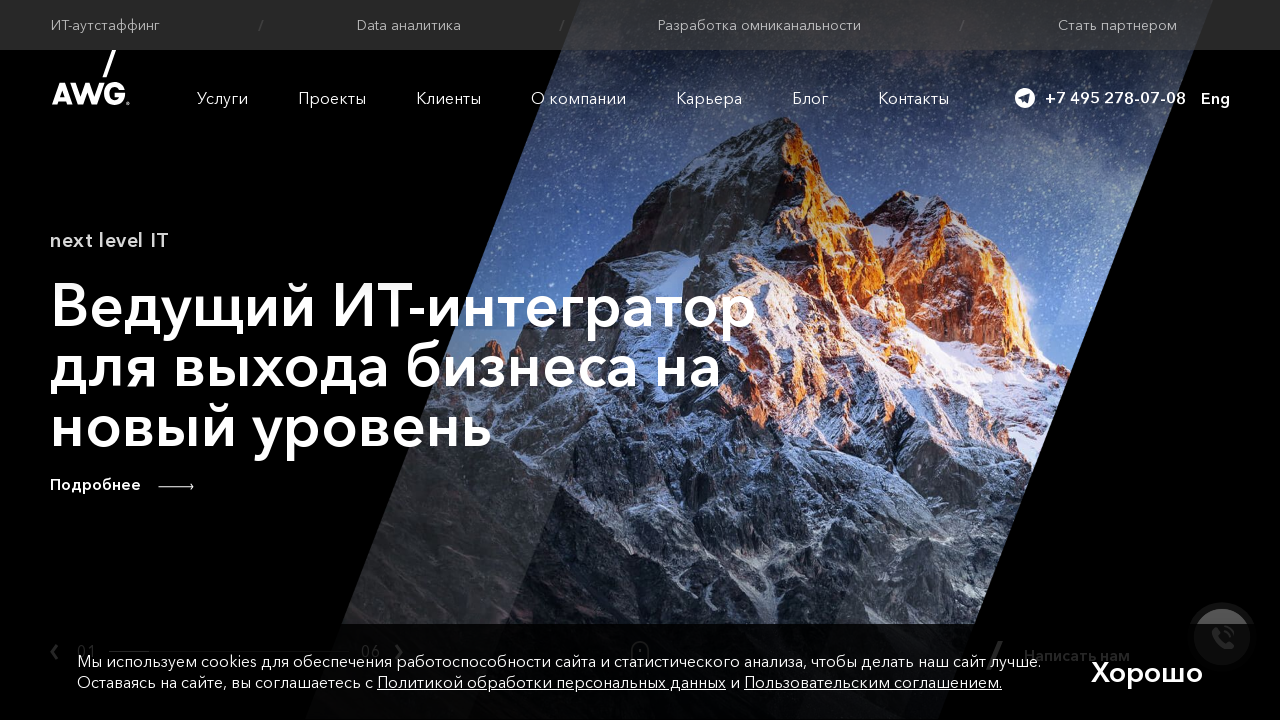

Located phone number element in header menu
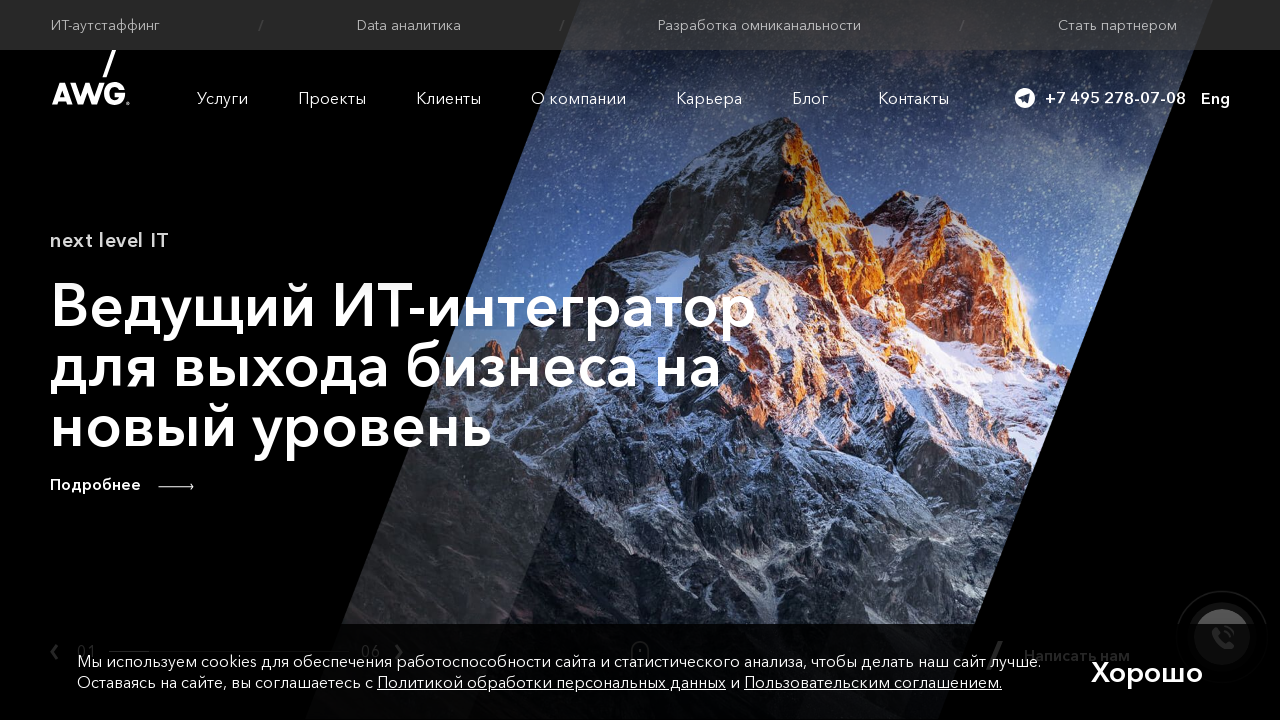

Verified phone number '+7 495 278-07-08' is displayed in header menu
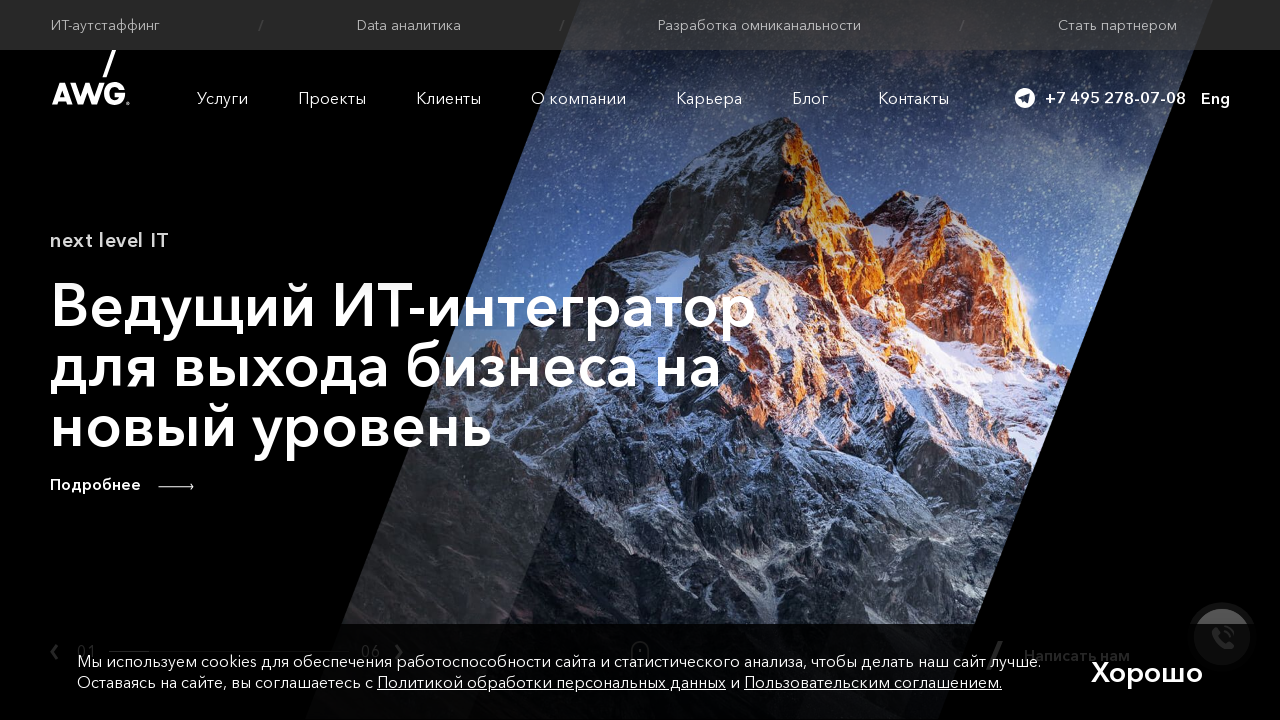

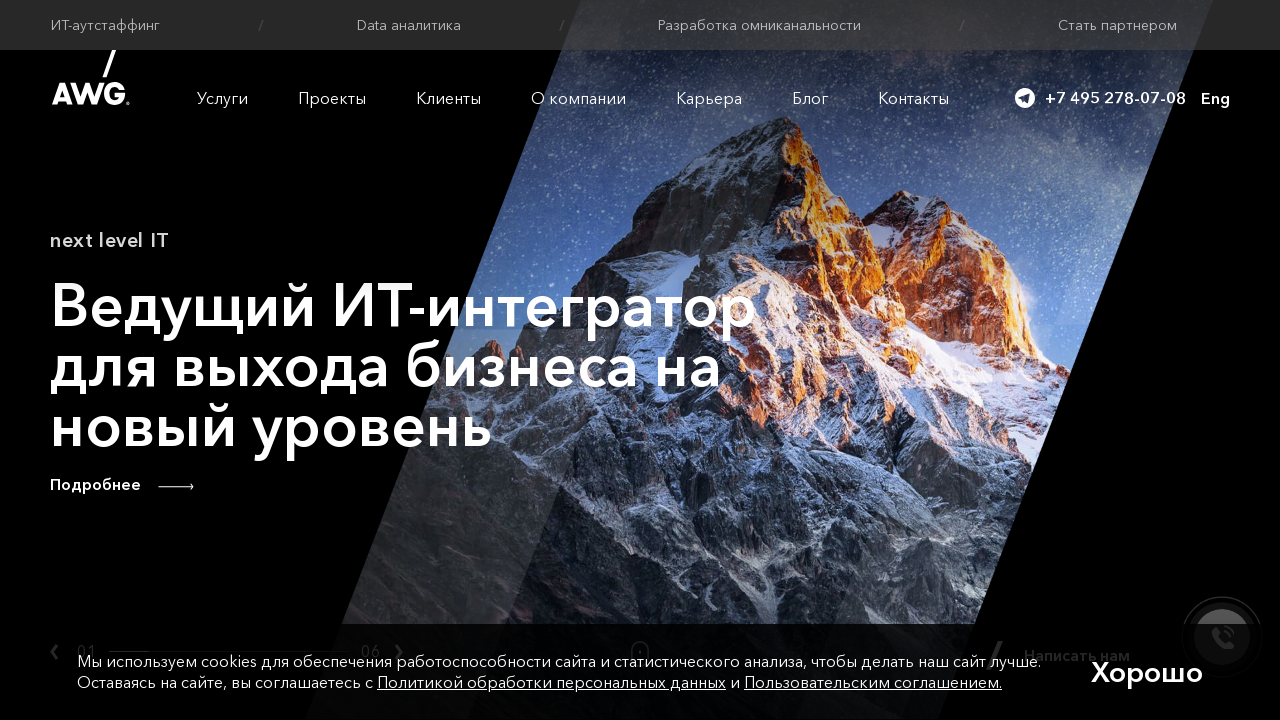